Tests dropdown functionality by selecting options from a currency dropdown using three different selection methods: by index, by visible text, and by value.

Starting URL: https://rahulshettyacademy.com/dropdownsPractise/

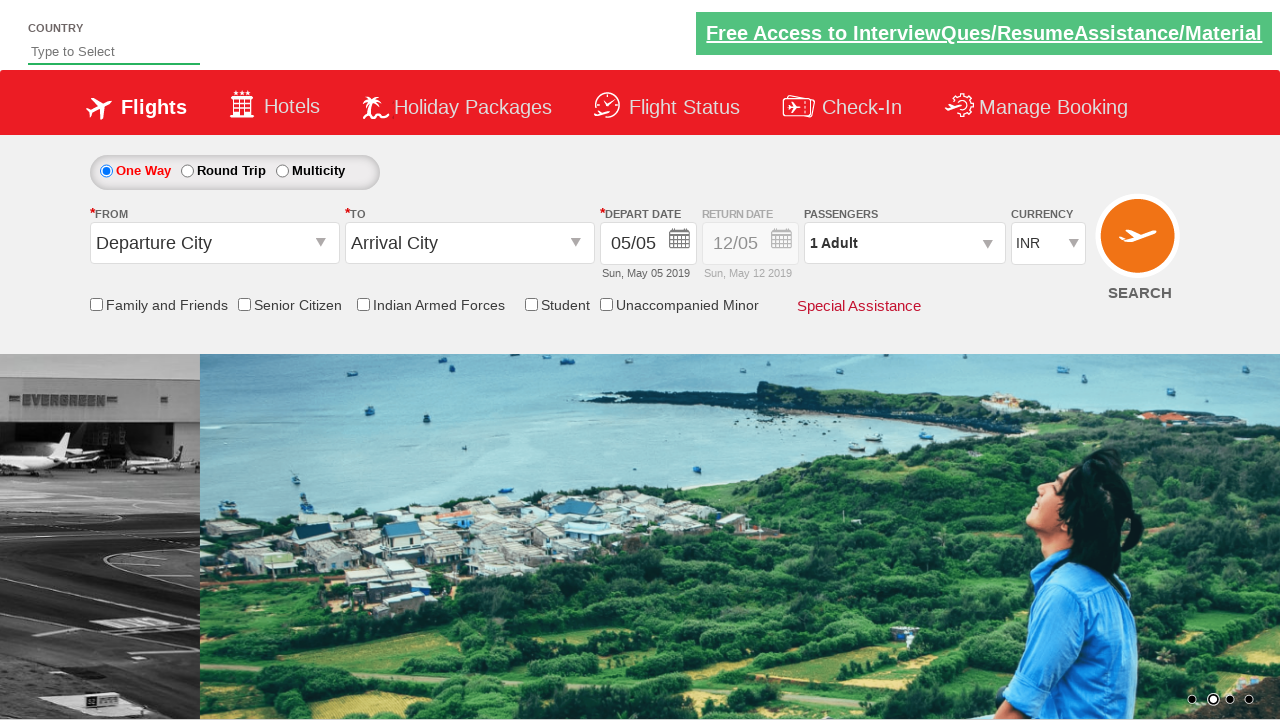

Selected currency dropdown option by index 3 on #ctl00_mainContent_DropDownListCurrency
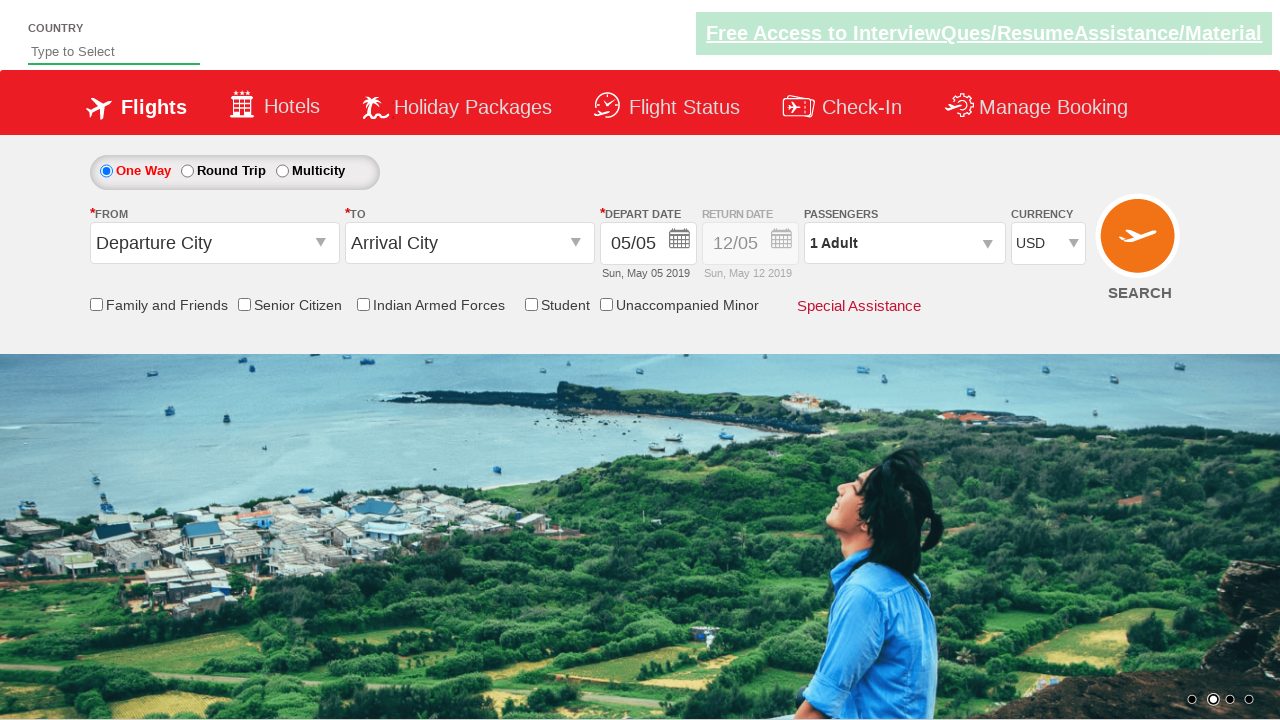

Selected currency dropdown option by visible text 'AED' on #ctl00_mainContent_DropDownListCurrency
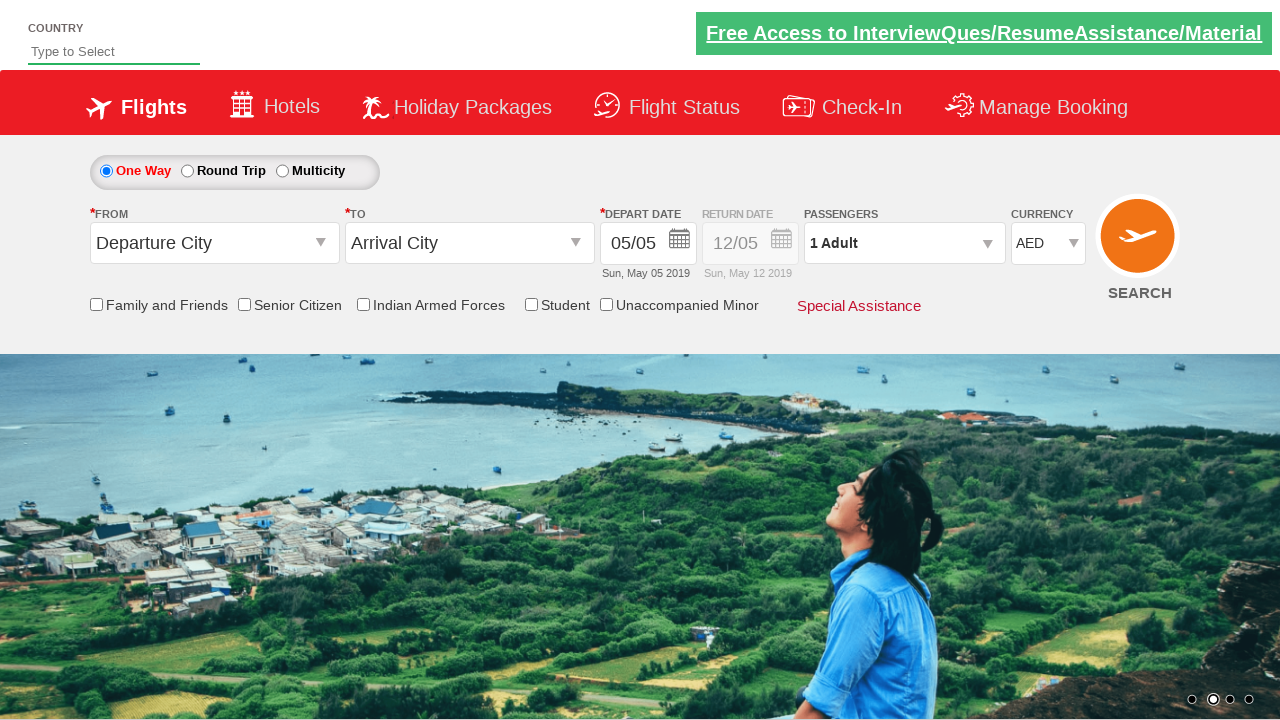

Selected currency dropdown option by value 'INR' on #ctl00_mainContent_DropDownListCurrency
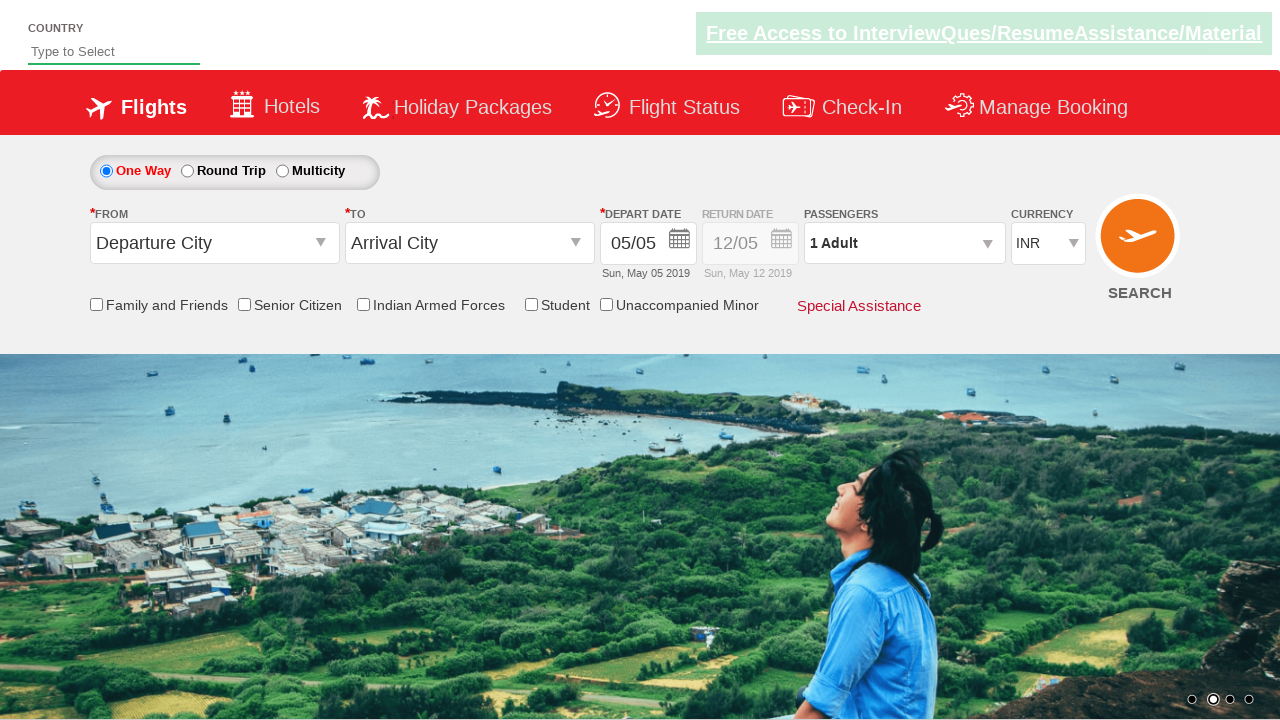

Waited 500ms to observe final selection
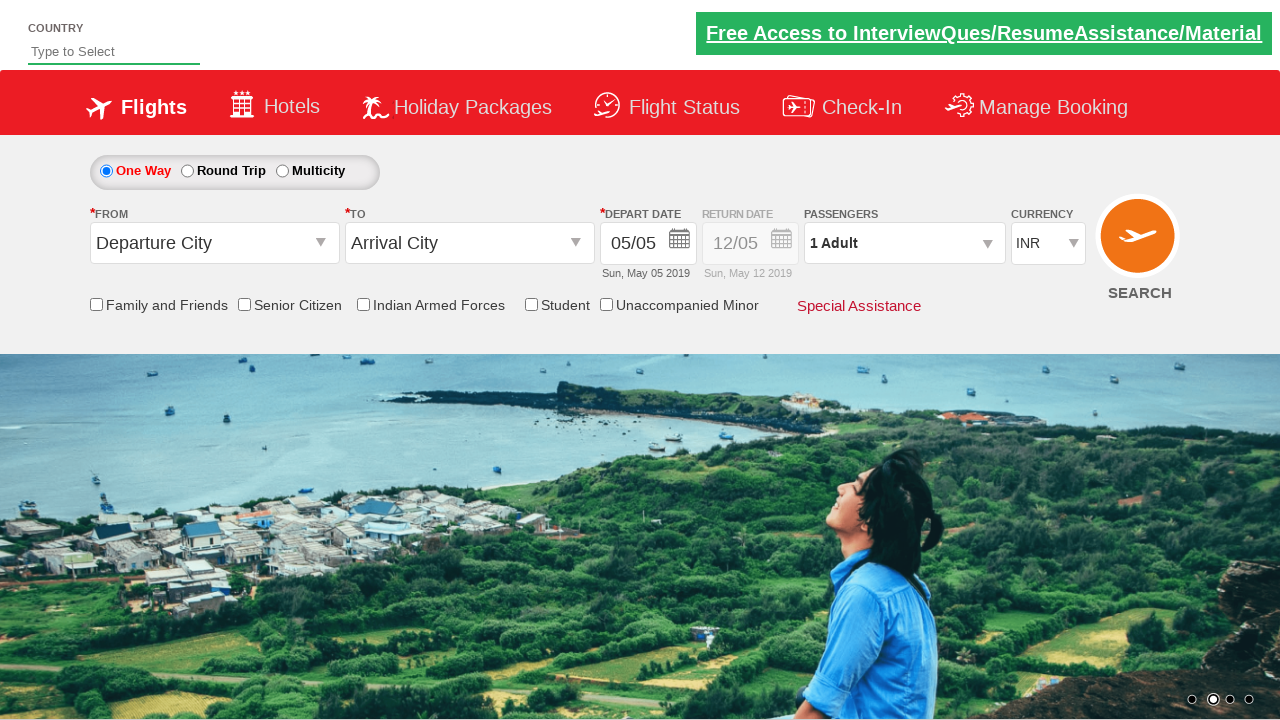

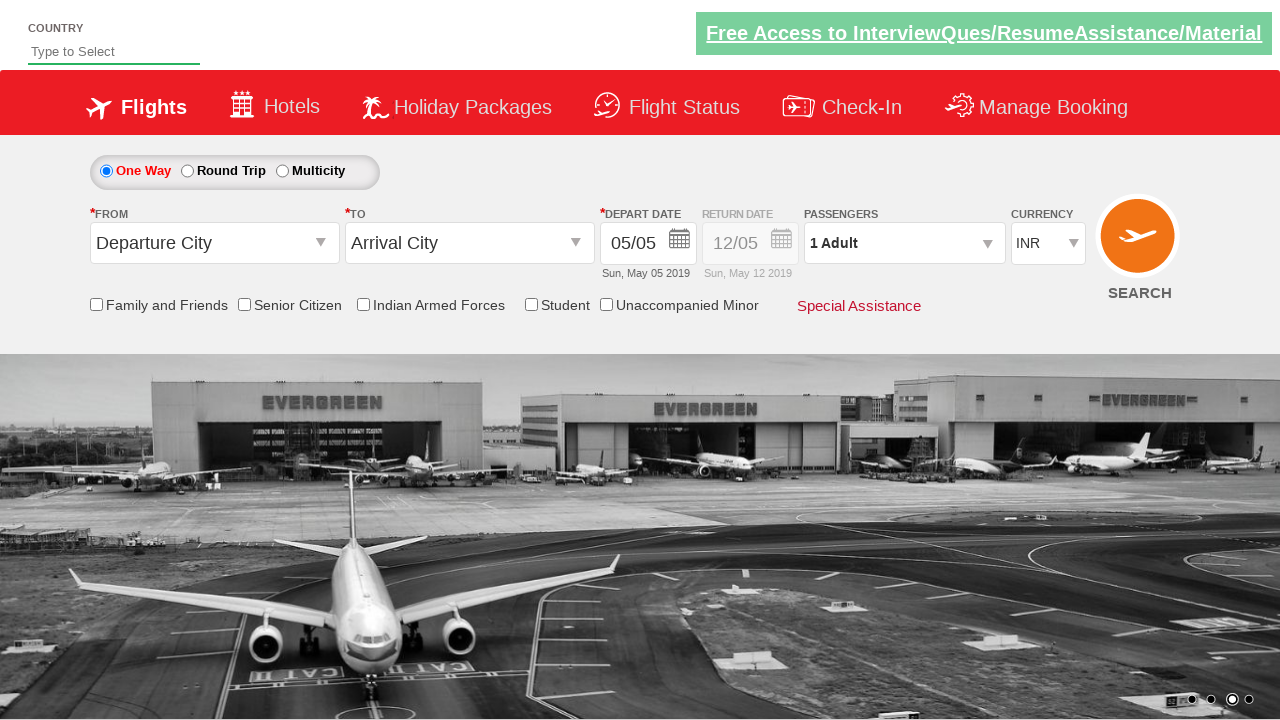